Tests dynamic content generation by clicking a generate button and waiting for the word "release" to appear in the designated element.

Starting URL: https://www.training-support.net/webelements/dynamic-content

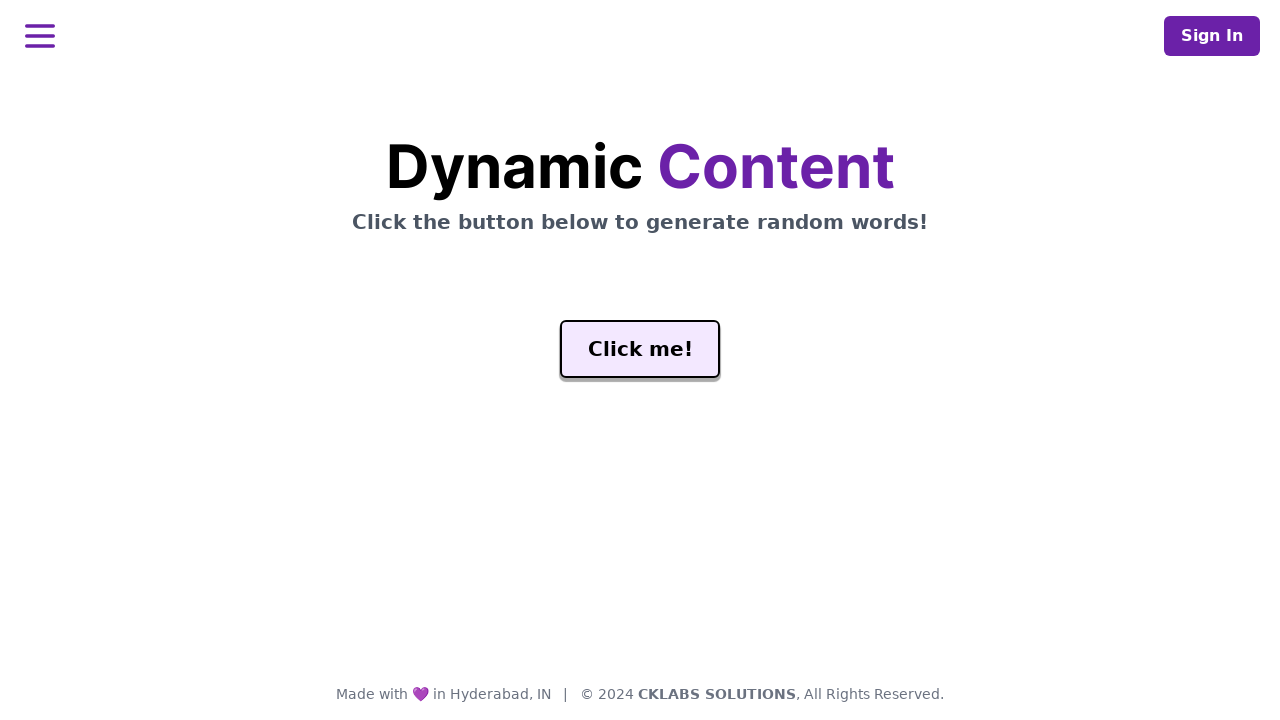

Clicked the generate button at (640, 349) on #genButton
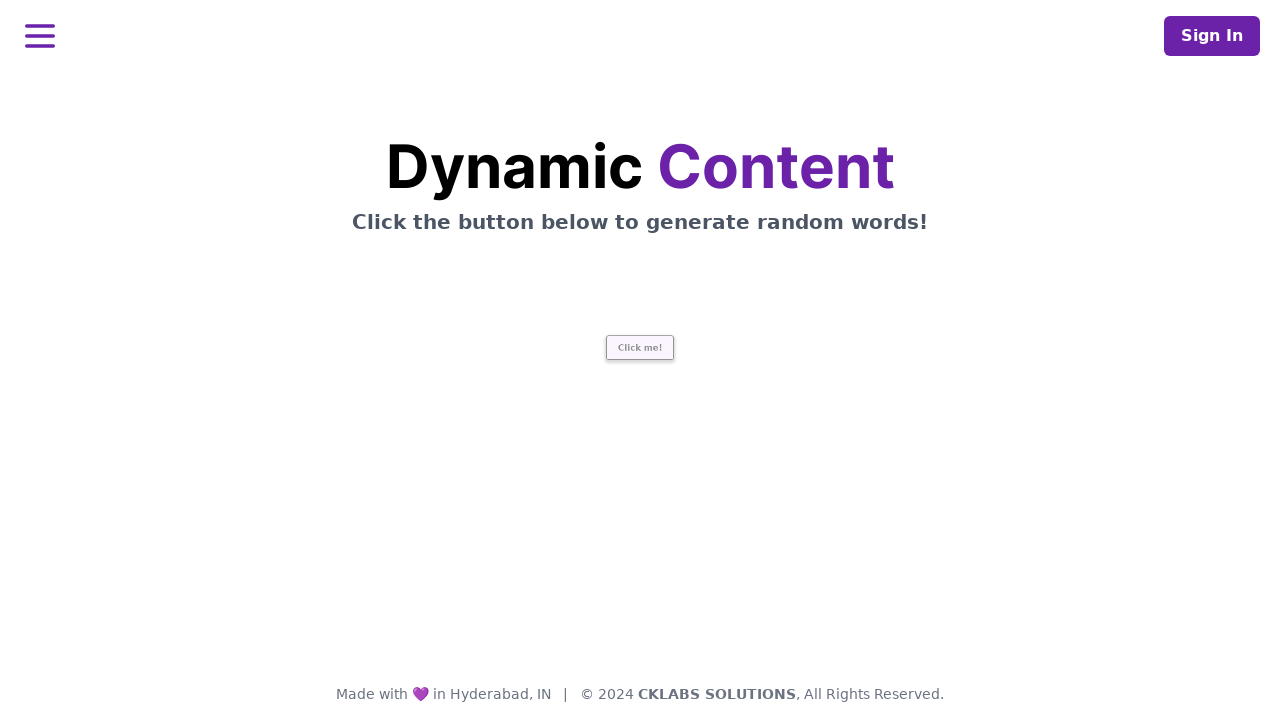

Waited for the word 'release' to appear in the word element
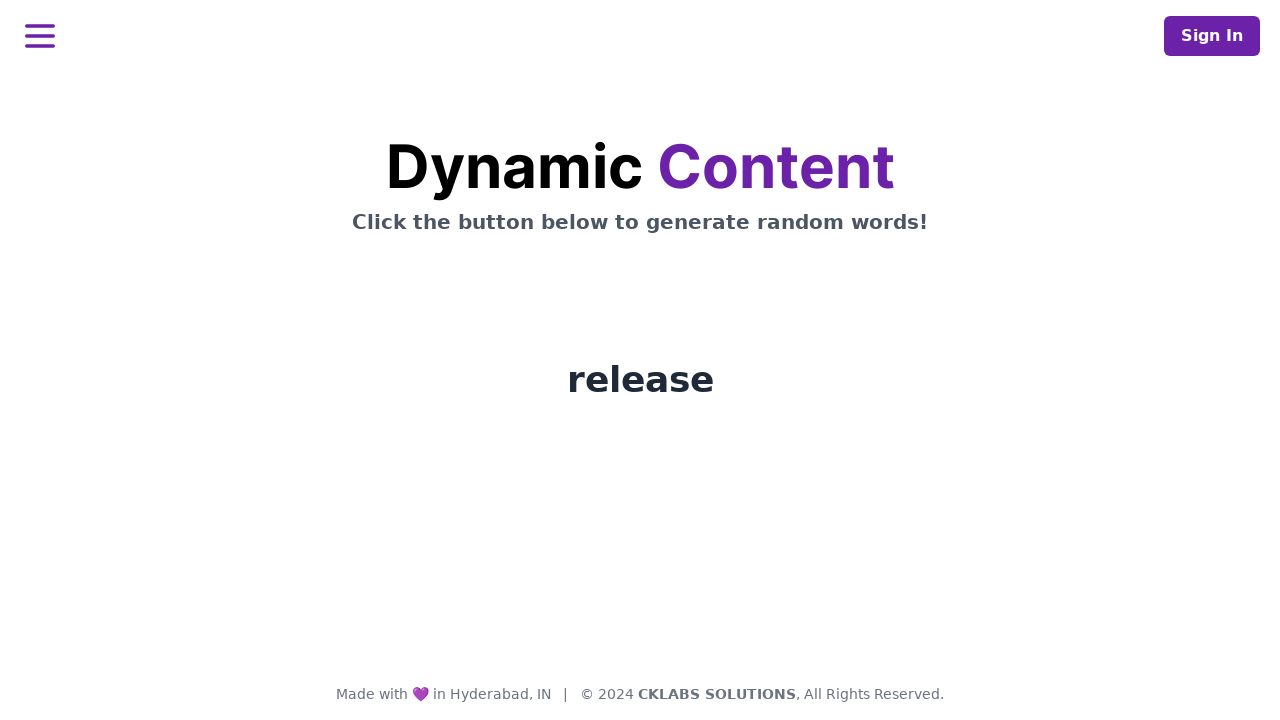

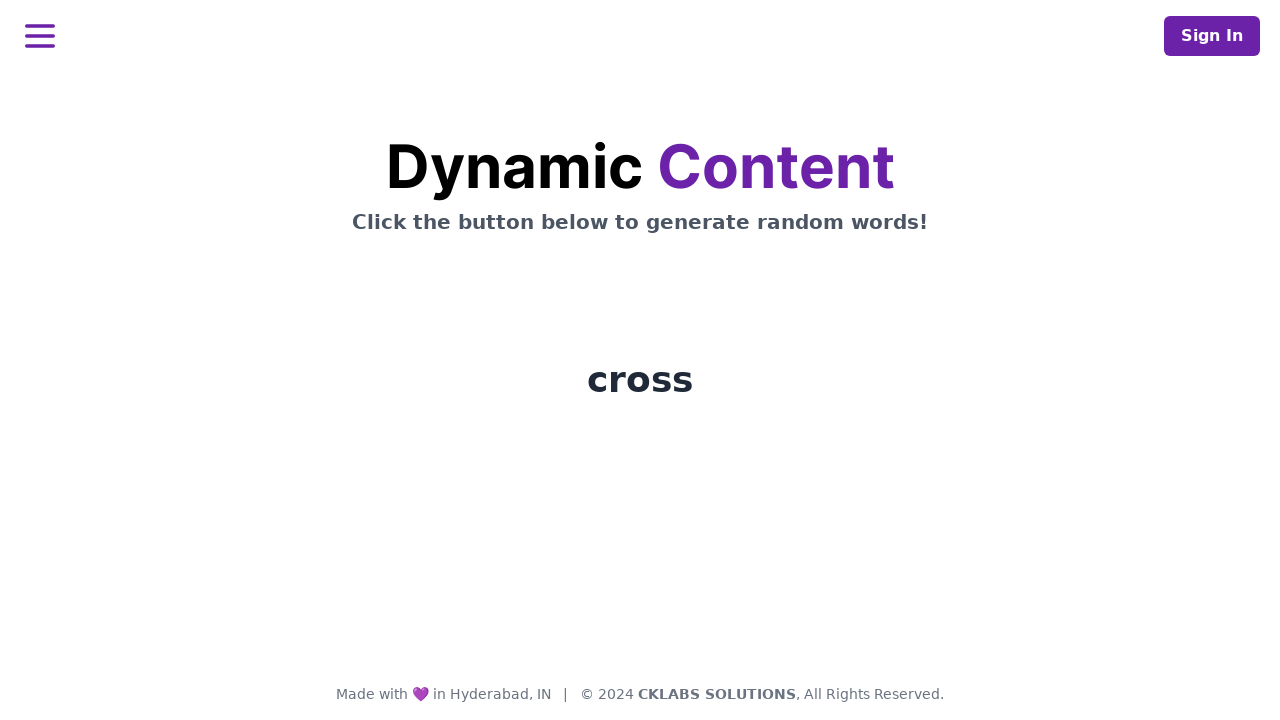